Clicks the Console Logs link under Chapter 5 and verifies navigation to the correct page

Starting URL: https://bonigarcia.dev/selenium-webdriver-java/

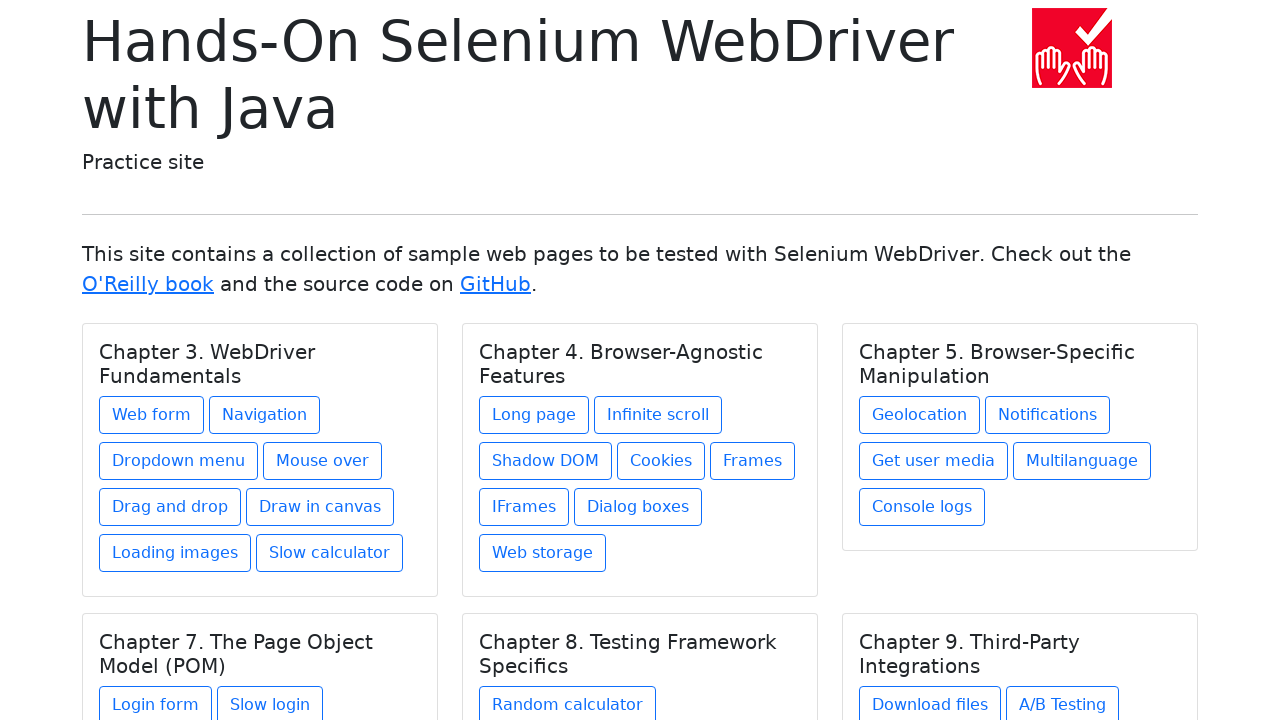

Clicked Console Logs link under Chapter 5 at (922, 507) on xpath=//h5[text()='Chapter 5. Browser-Specific Manipulation']/../a[contains(@hre
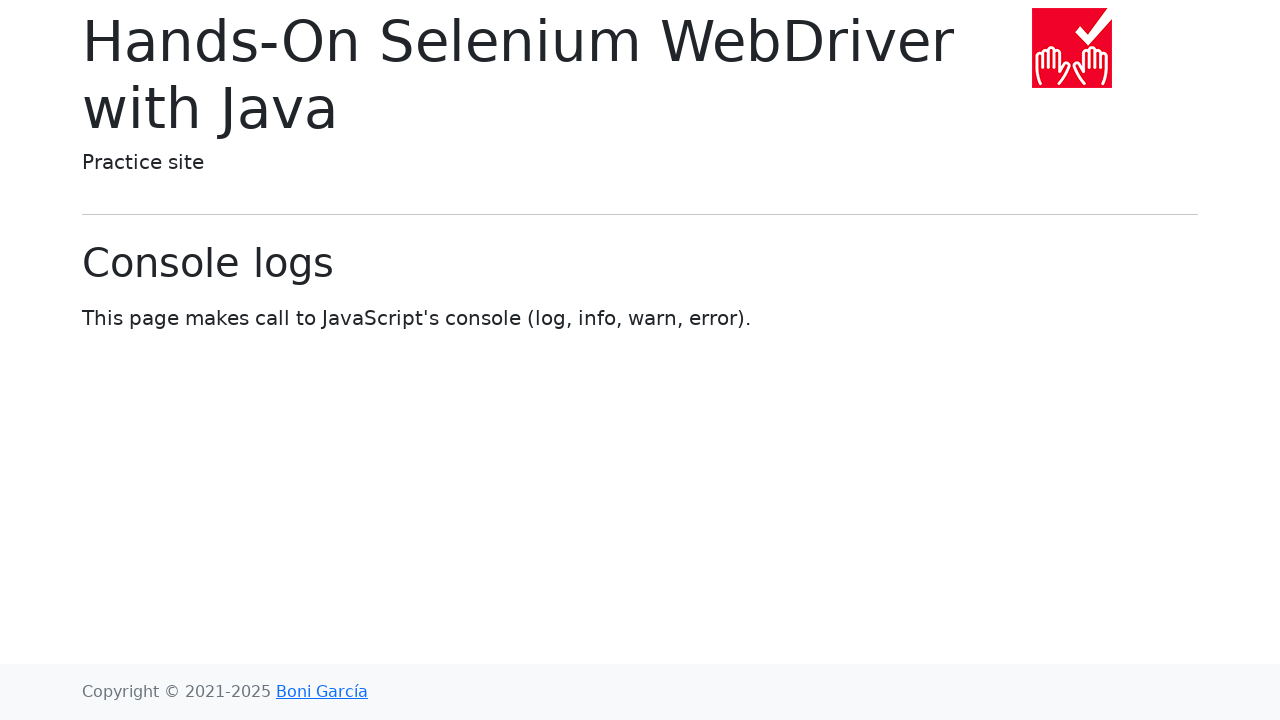

Page title element loaded
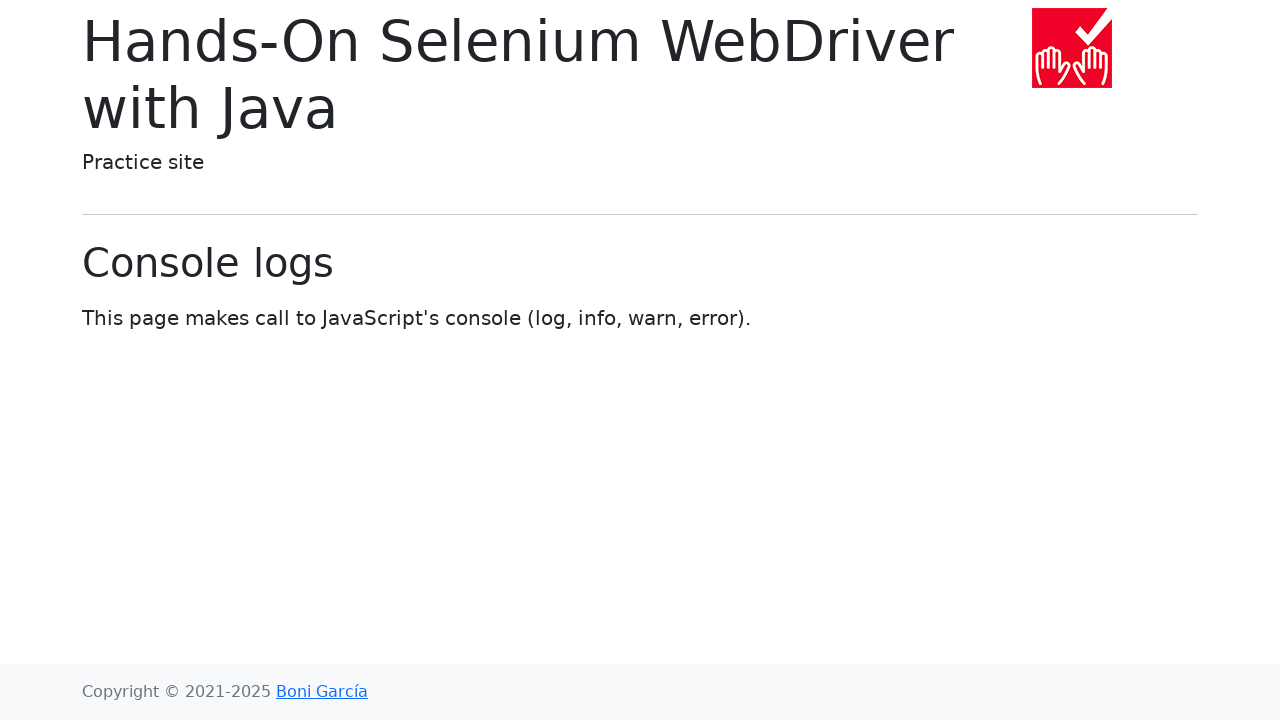

Located page title element
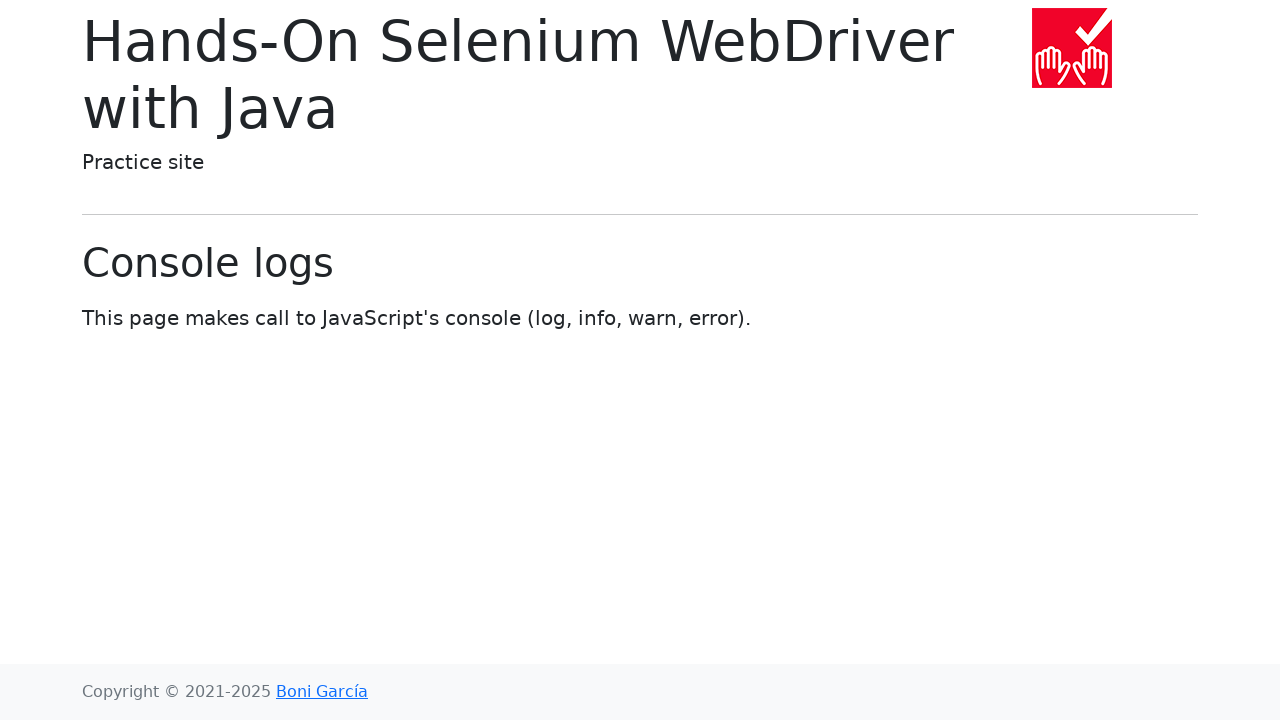

Verified URL is https://bonigarcia.dev/selenium-webdriver-java/console-logs.html
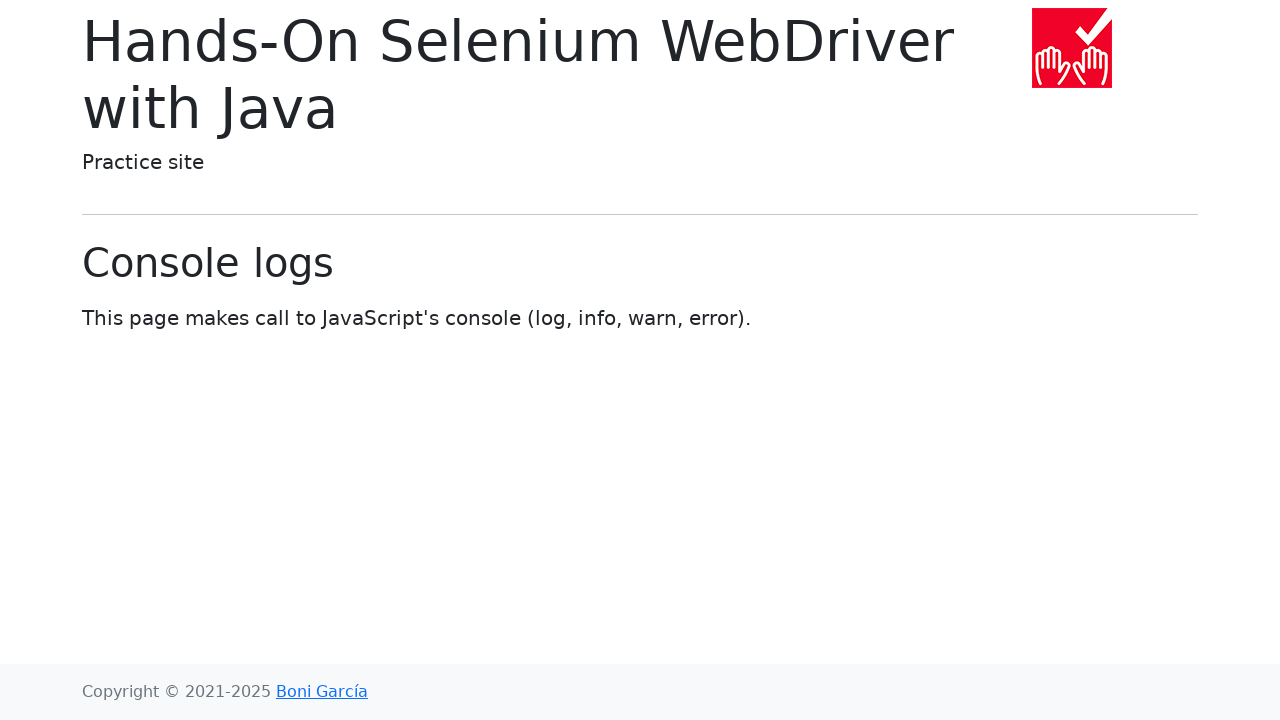

Verified page title is 'Console logs'
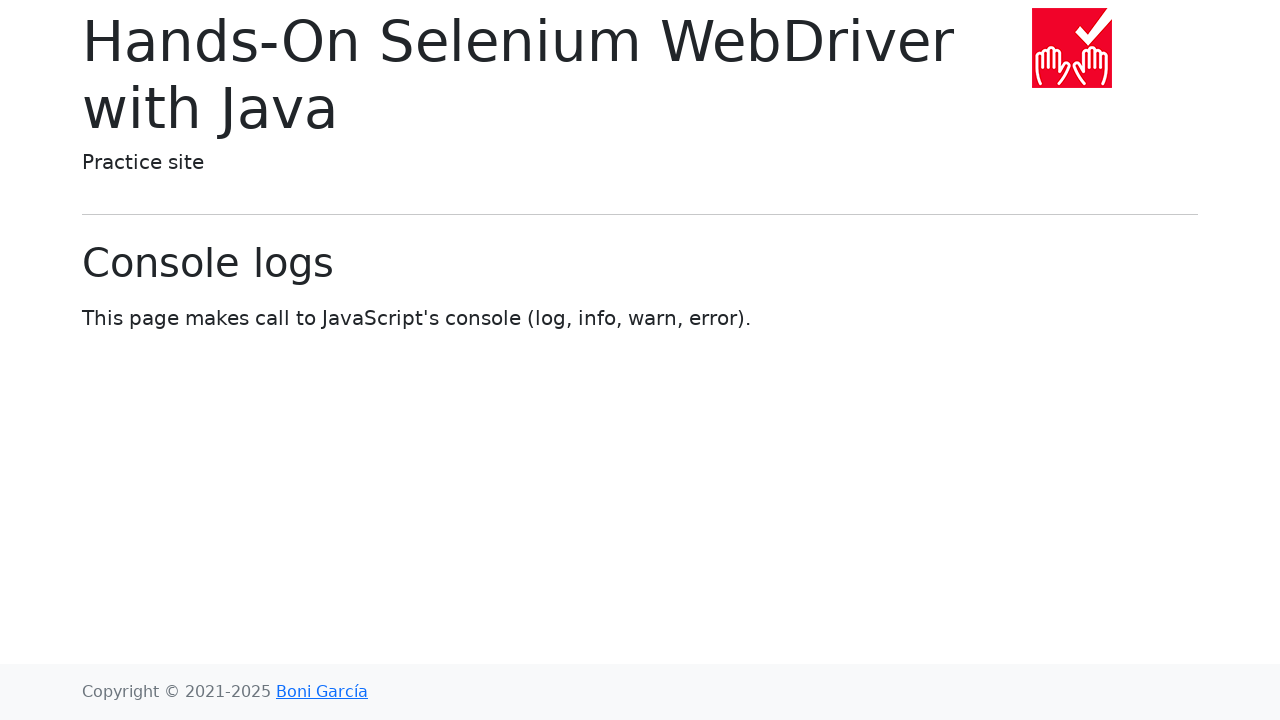

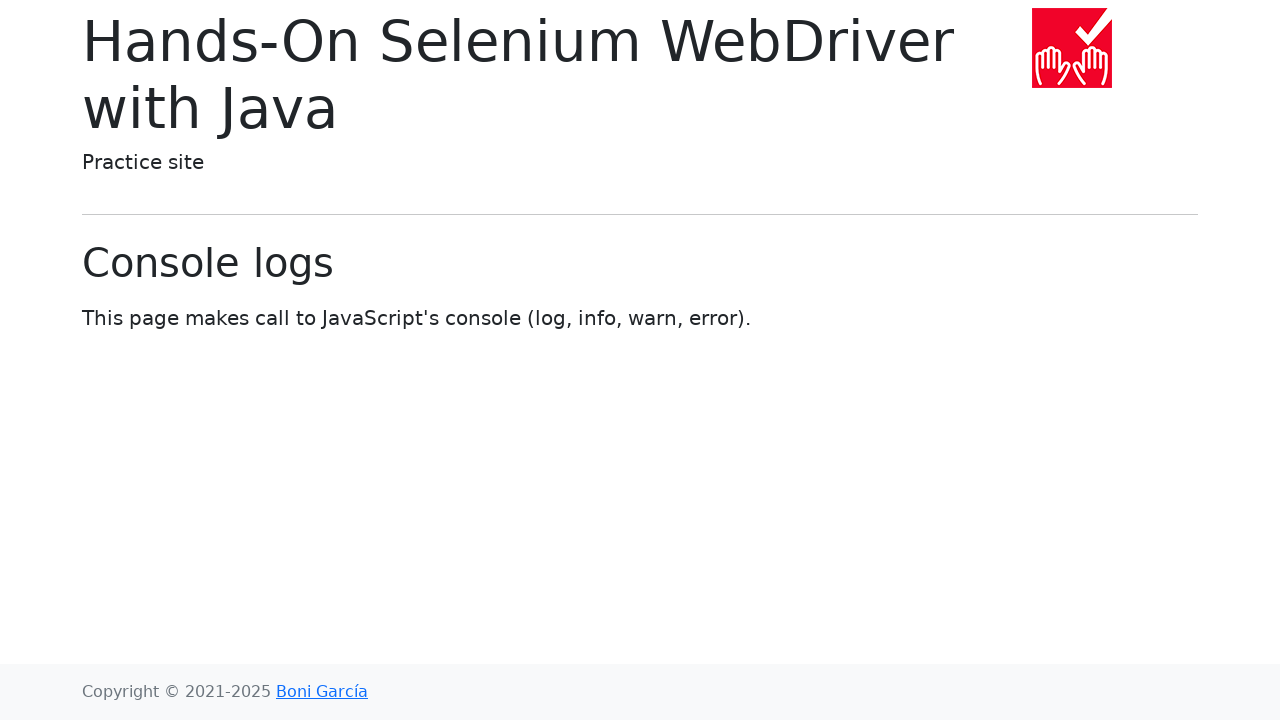